Tests checkbox interaction by finding all checkboxes on a dummy website and clicking each one sequentially.

Starting URL: https://automationbysqatools.blogspot.com/2021/05/dummy-website.html

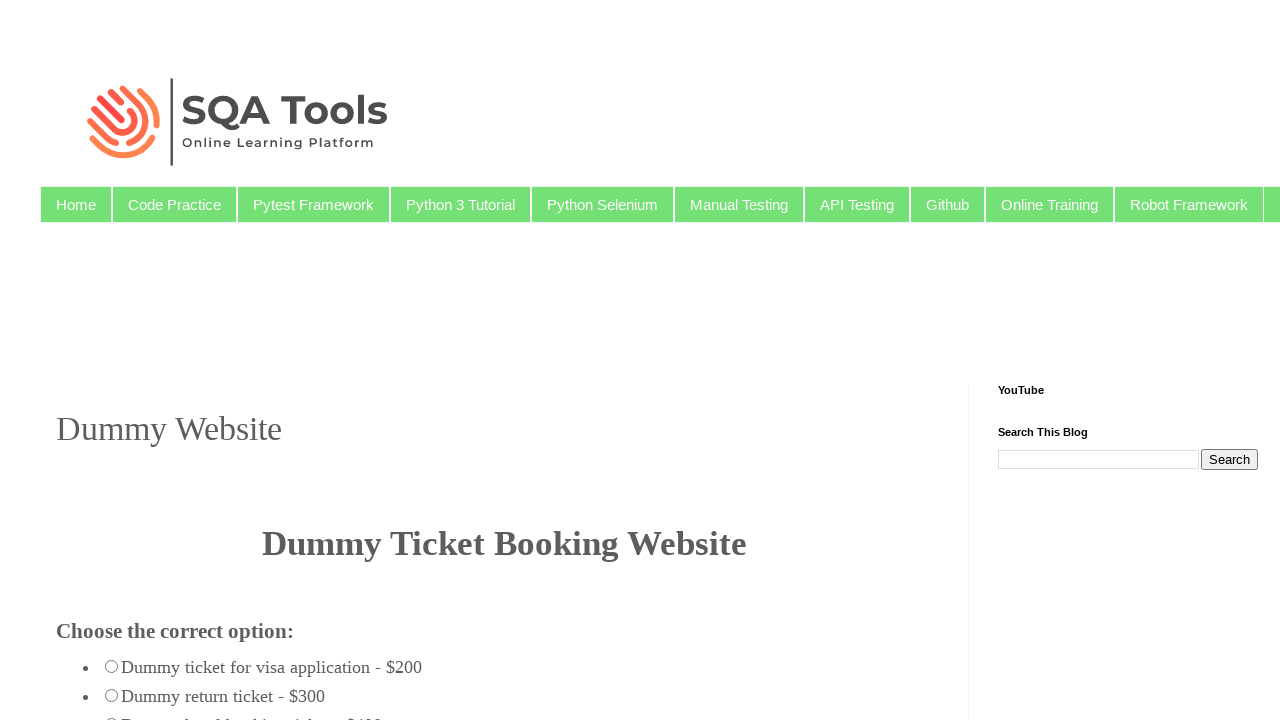

Navigated to dummy website
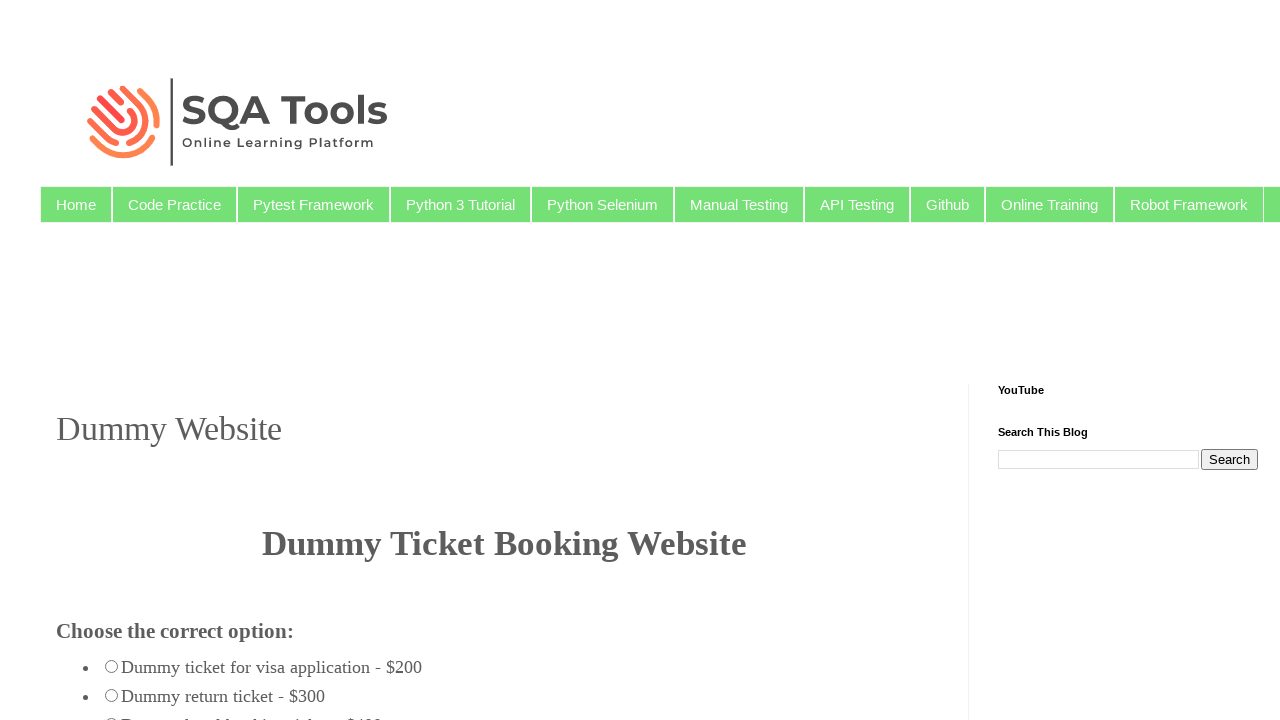

Waited for checkboxes to be present on page
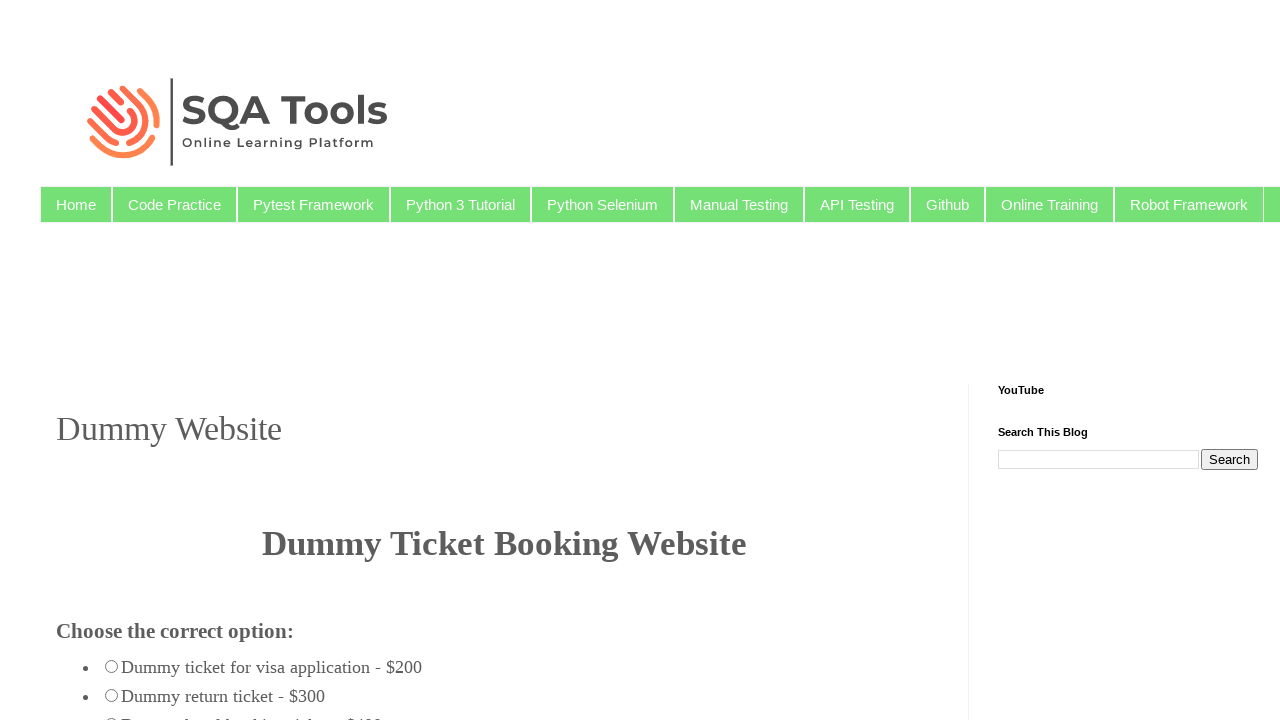

Located all checkbox elements
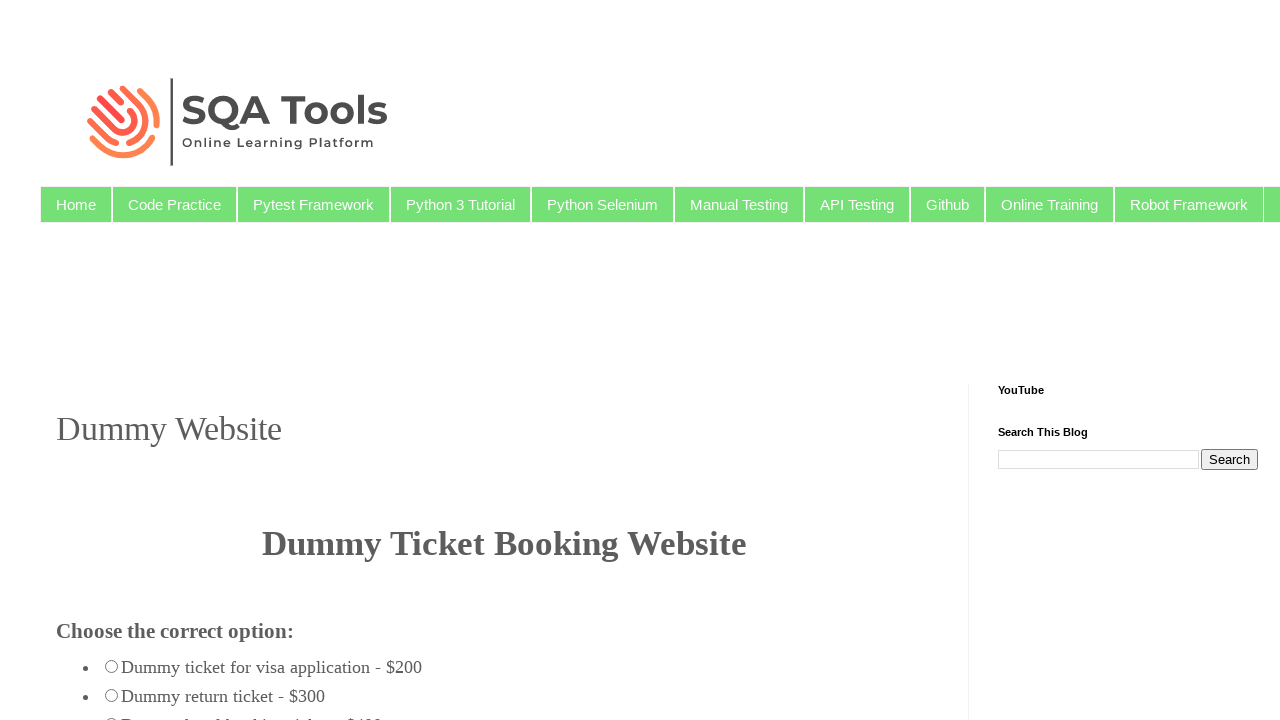

Found 7 checkboxes on the page
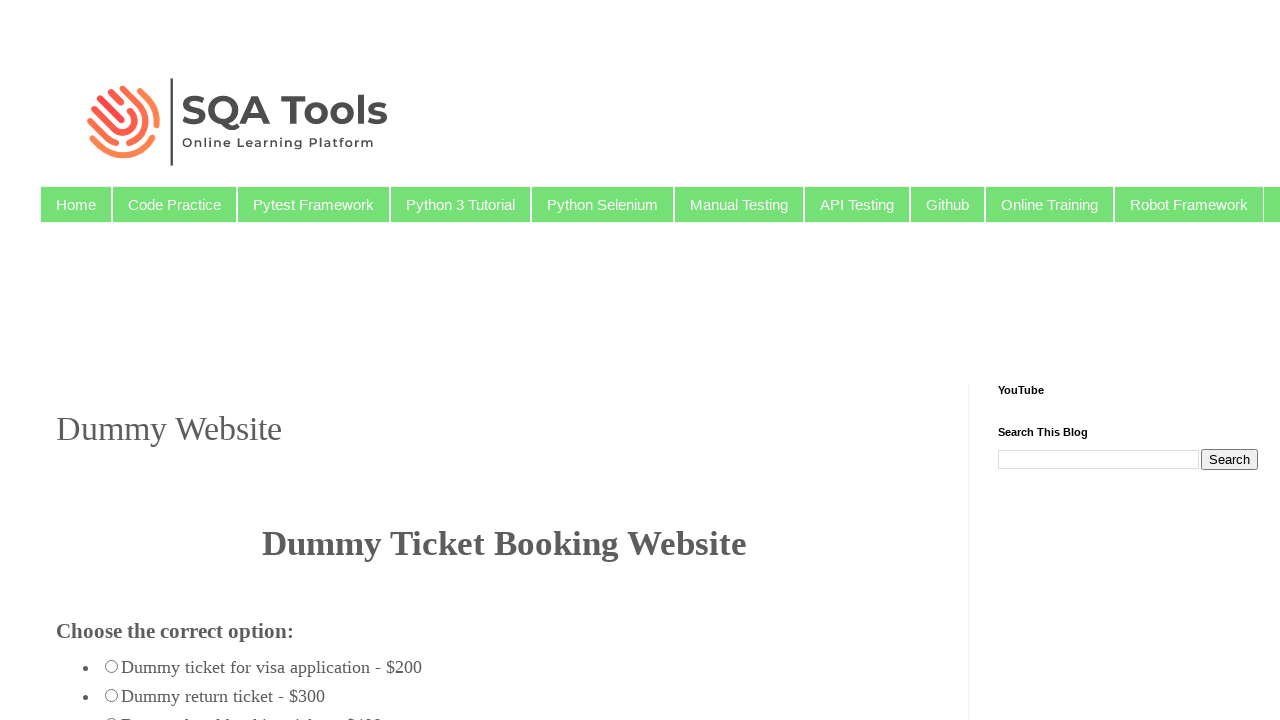

Clicked checkbox 1 of 7 at (76, 360) on input[type='checkbox'] >> nth=0
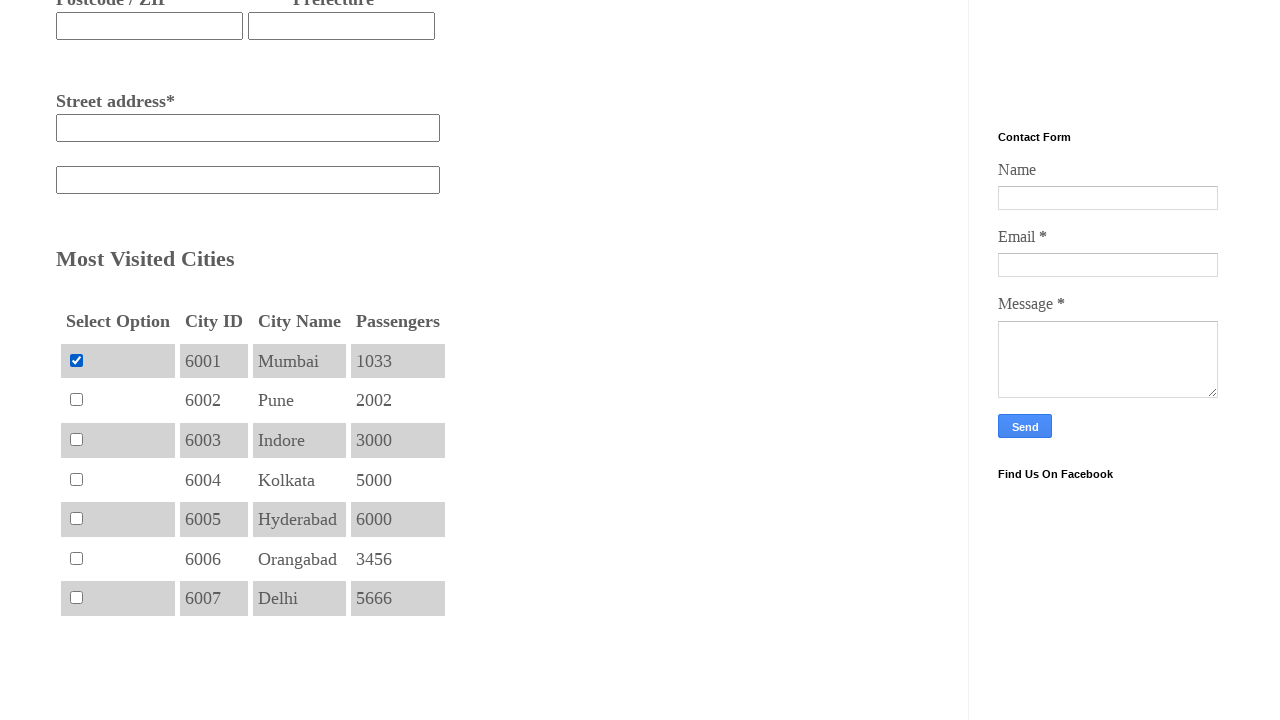

Waited 500ms after clicking checkbox 1
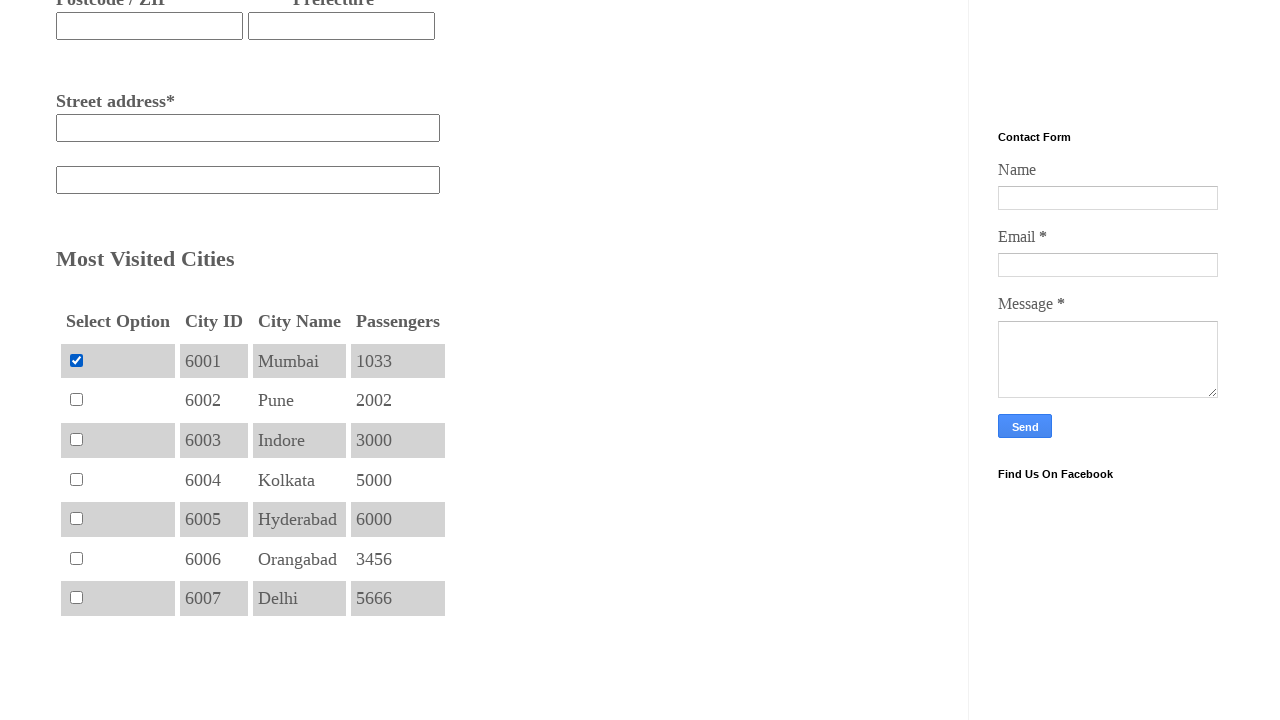

Clicked checkbox 2 of 7 at (76, 400) on input[type='checkbox'] >> nth=1
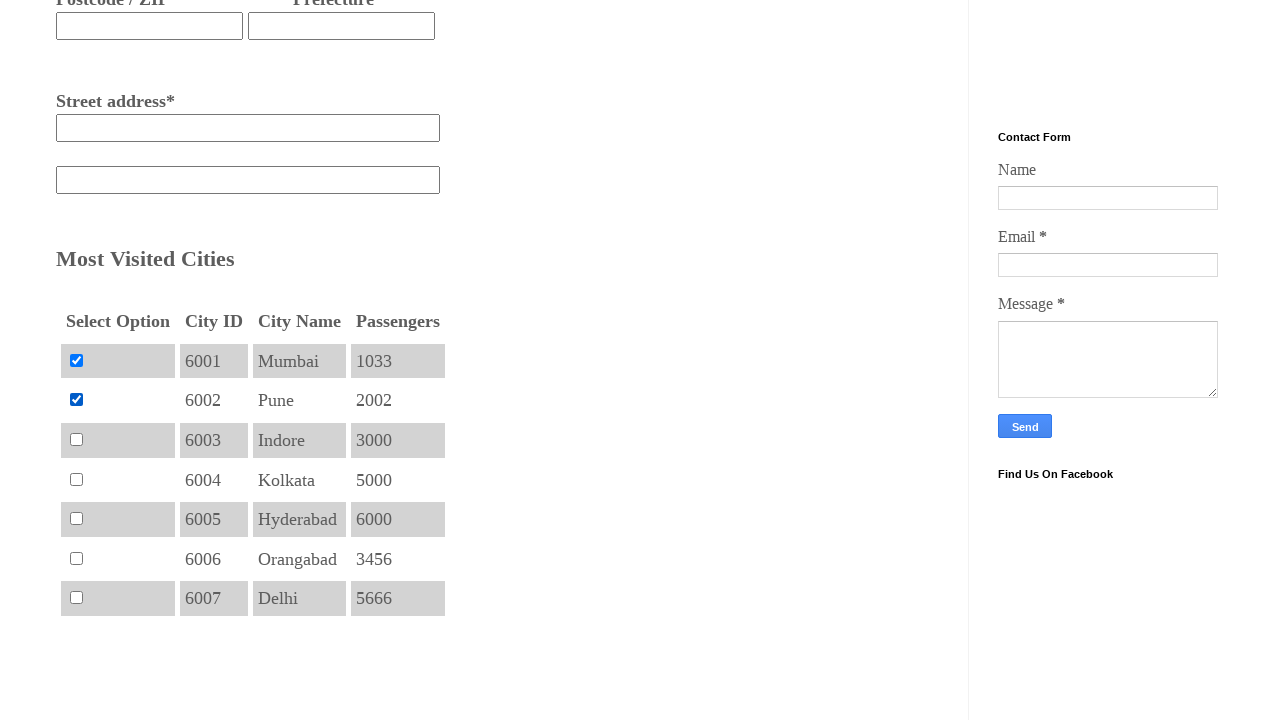

Waited 500ms after clicking checkbox 2
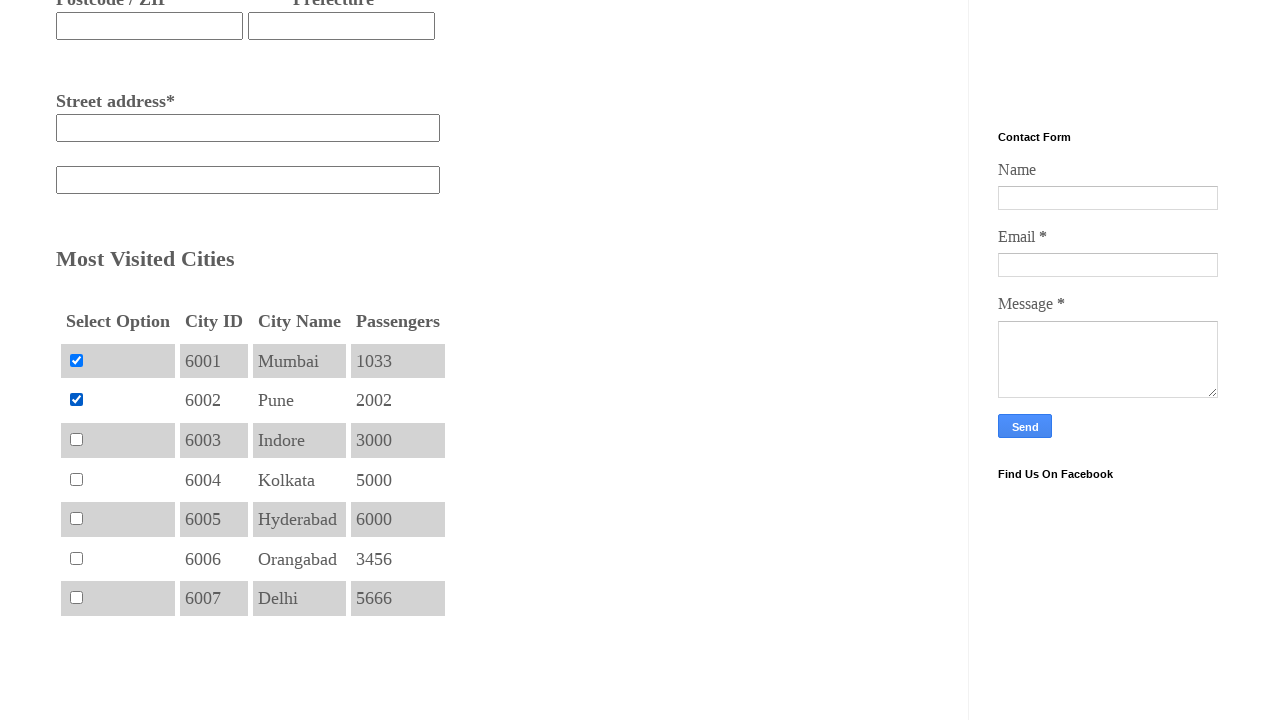

Clicked checkbox 3 of 7 at (76, 439) on input[type='checkbox'] >> nth=2
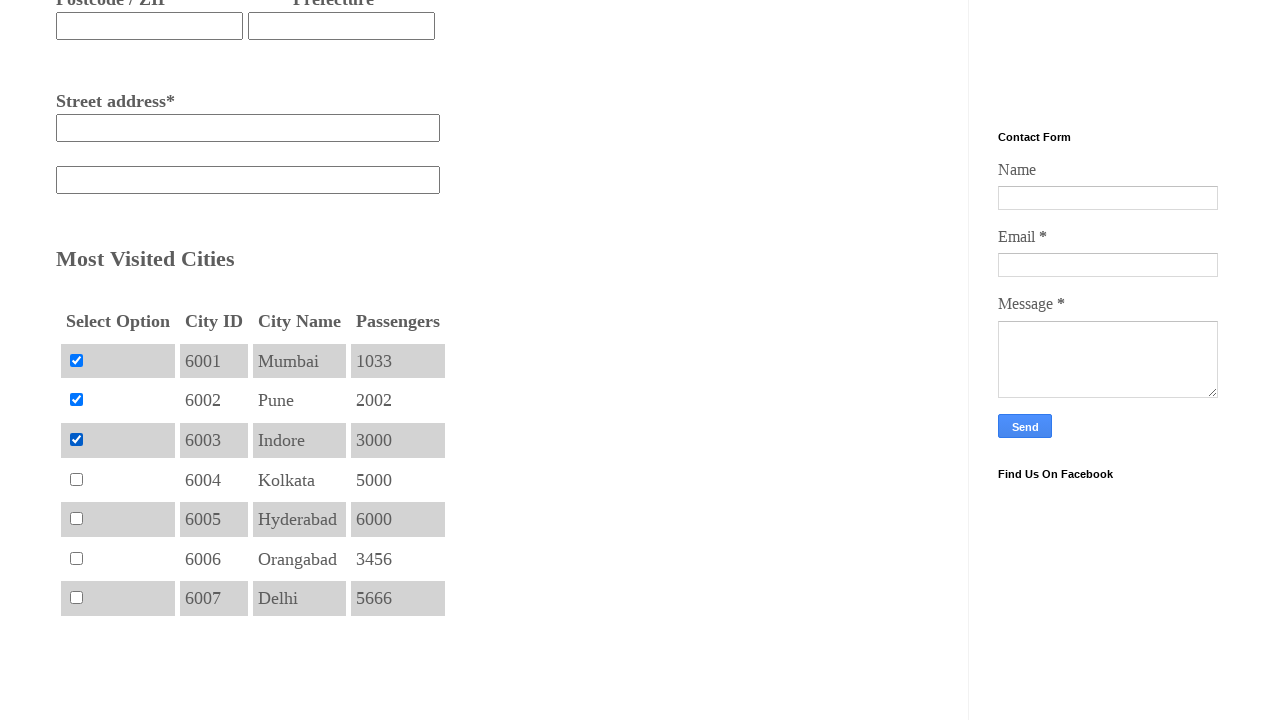

Waited 500ms after clicking checkbox 3
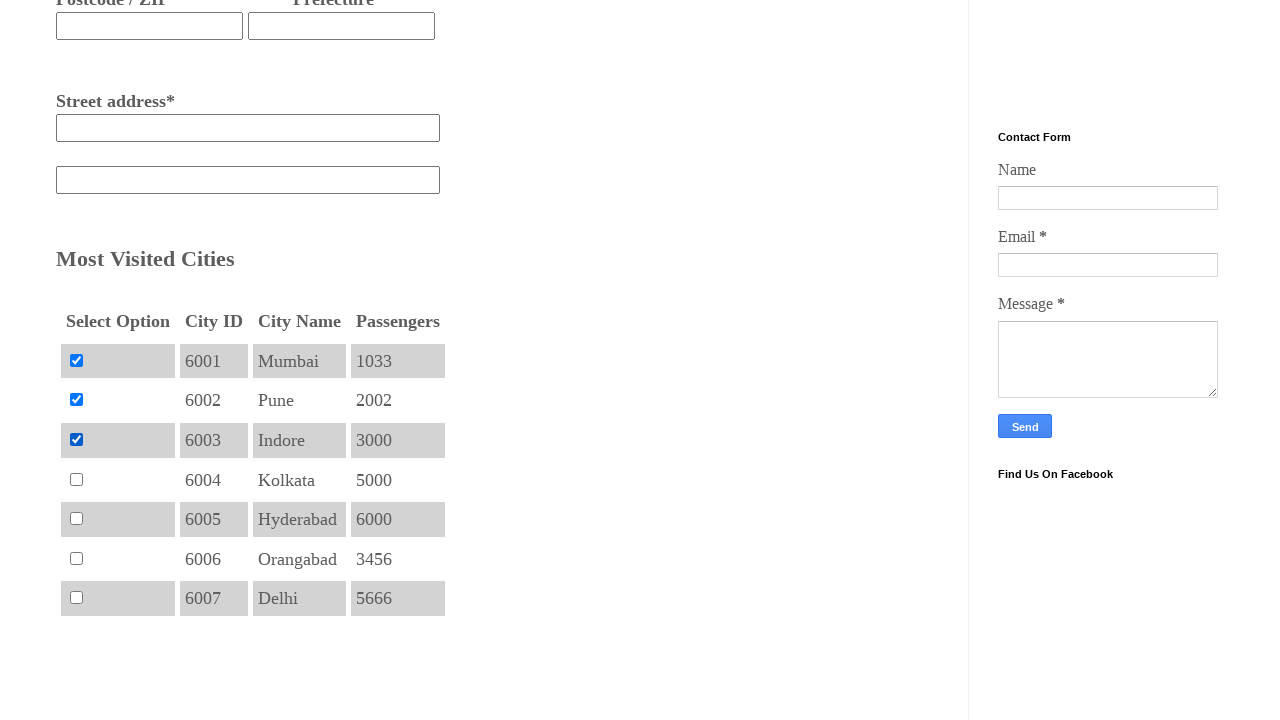

Clicked checkbox 4 of 7 at (76, 479) on input[type='checkbox'] >> nth=3
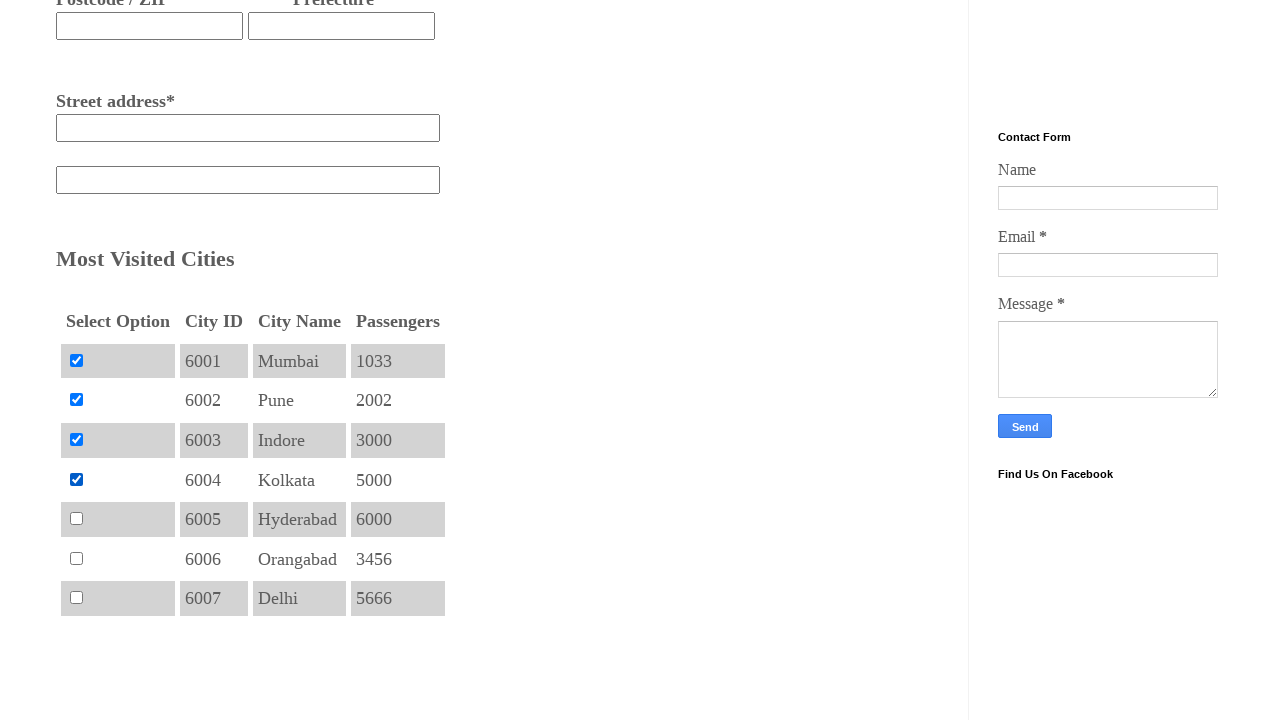

Waited 500ms after clicking checkbox 4
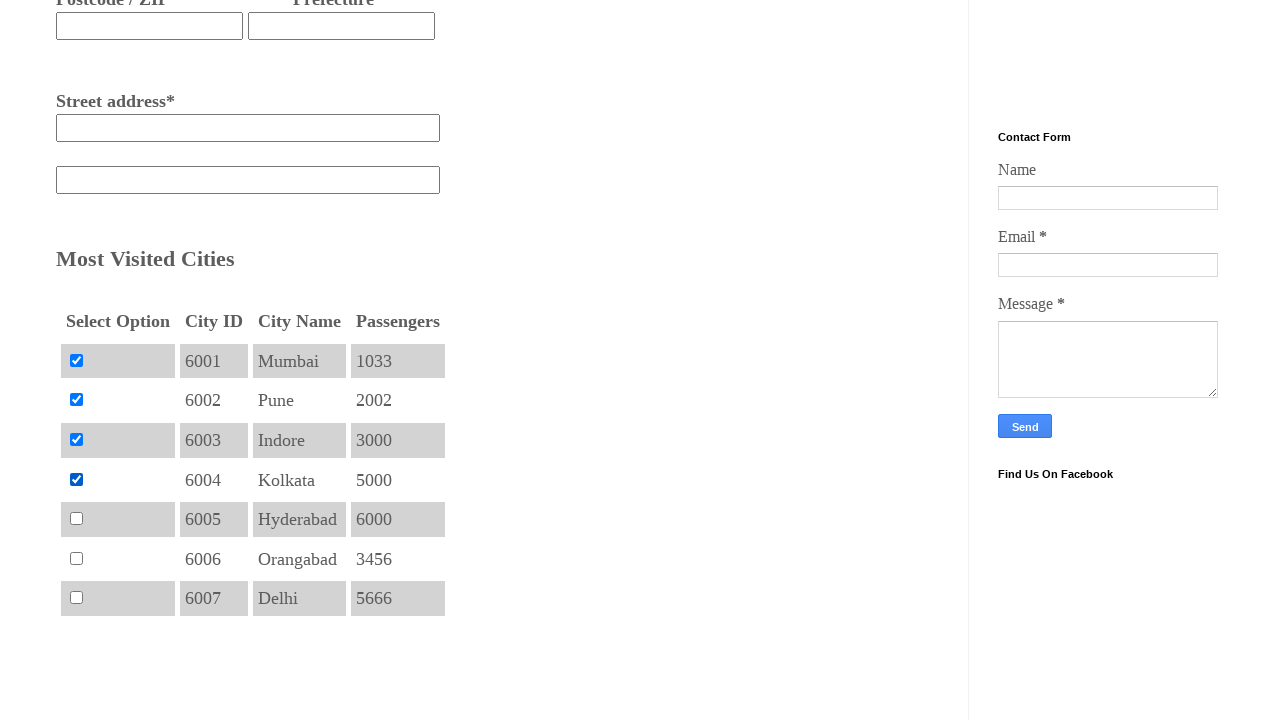

Clicked checkbox 5 of 7 at (76, 519) on input[type='checkbox'] >> nth=4
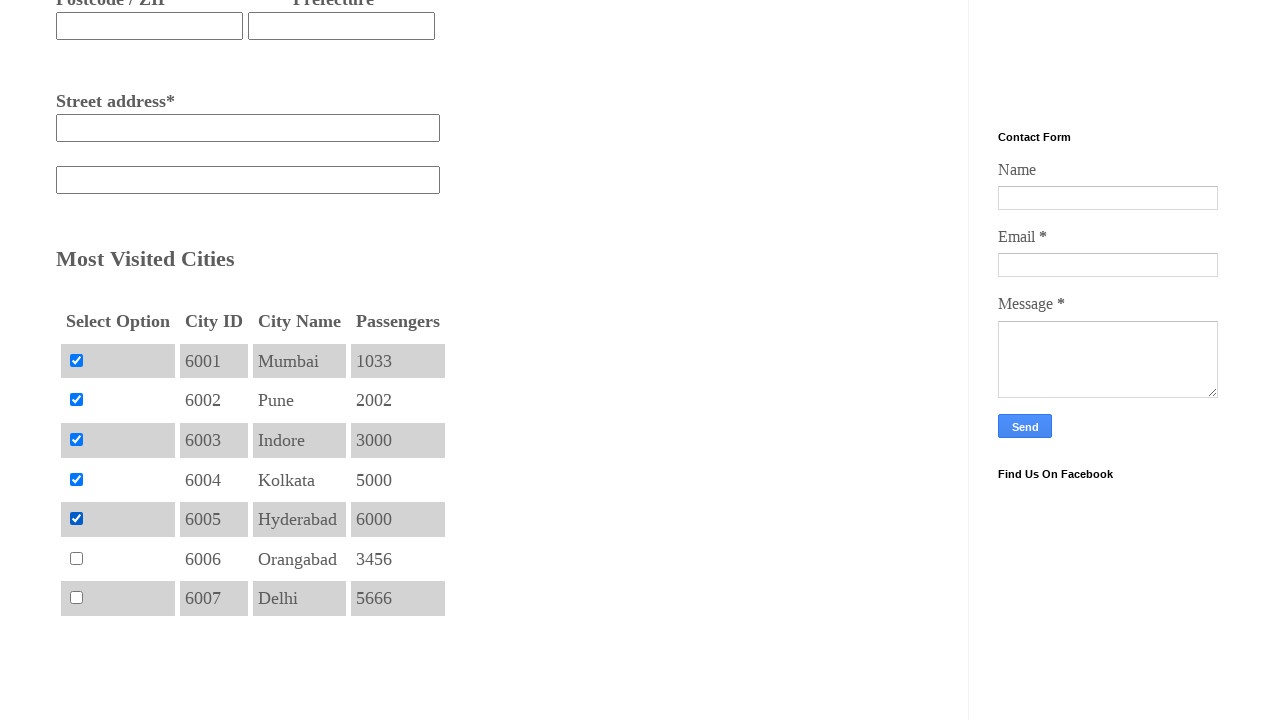

Waited 500ms after clicking checkbox 5
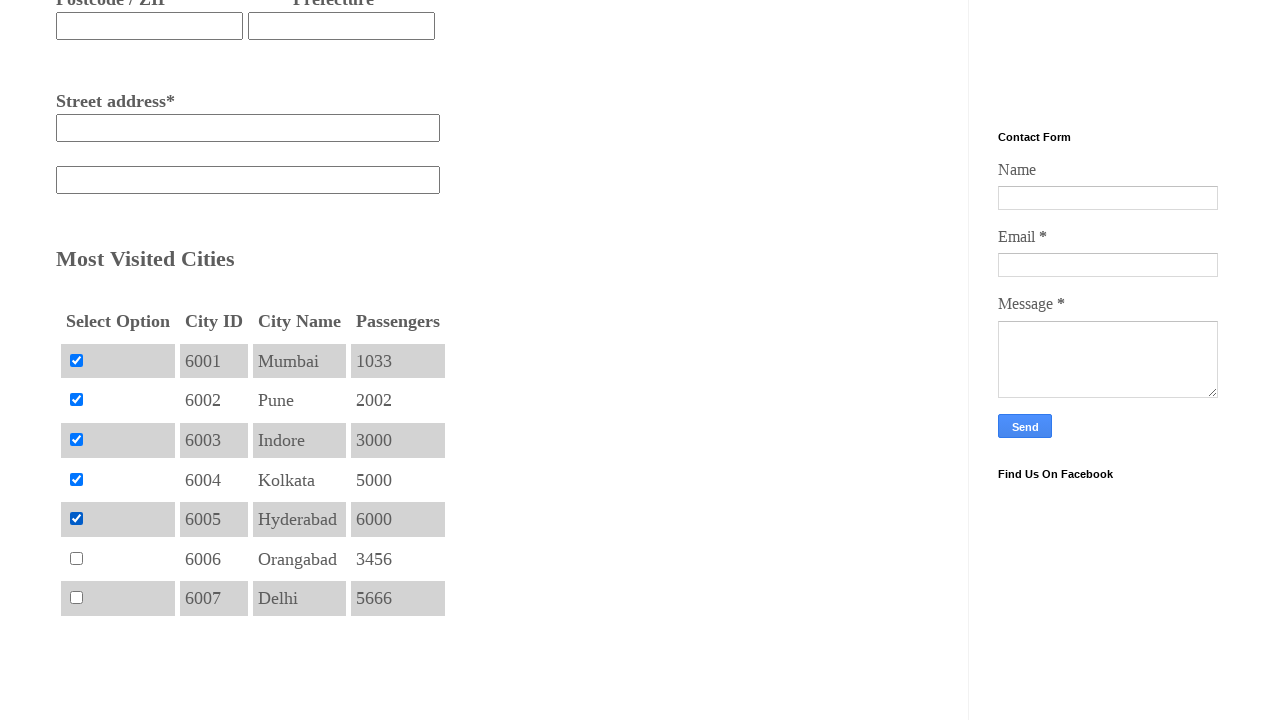

Clicked checkbox 6 of 7 at (76, 558) on input[type='checkbox'] >> nth=5
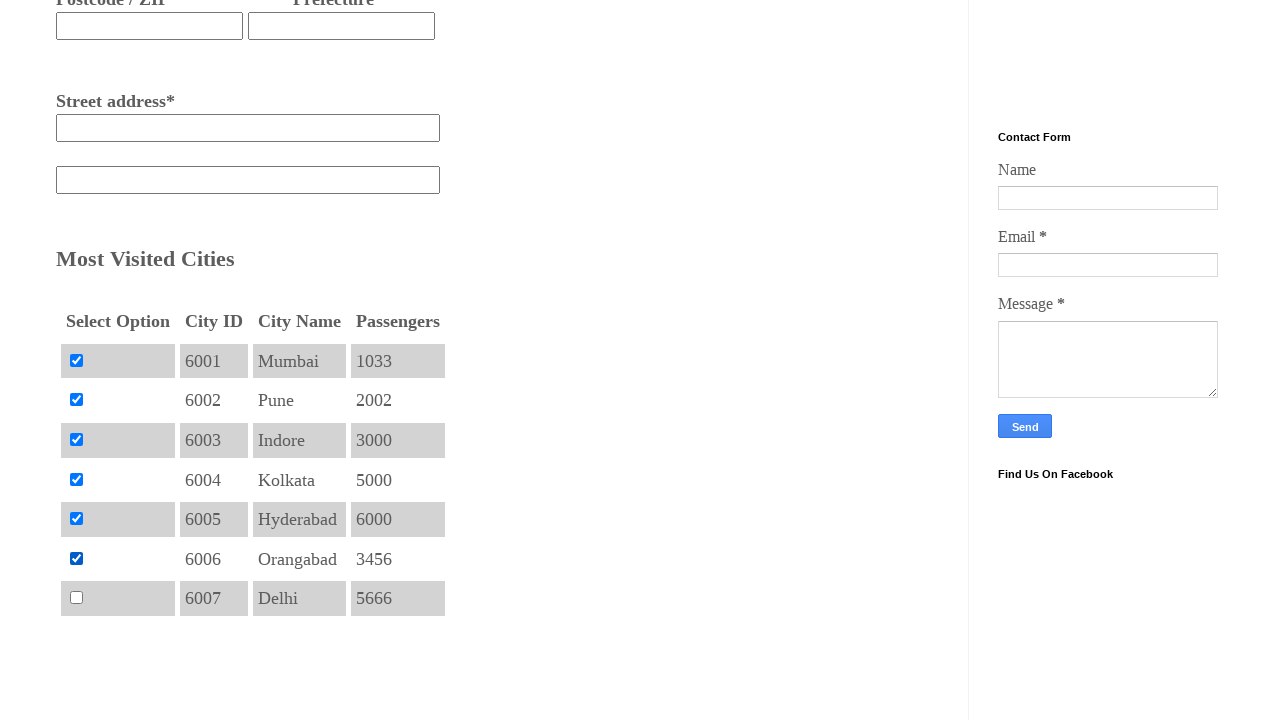

Waited 500ms after clicking checkbox 6
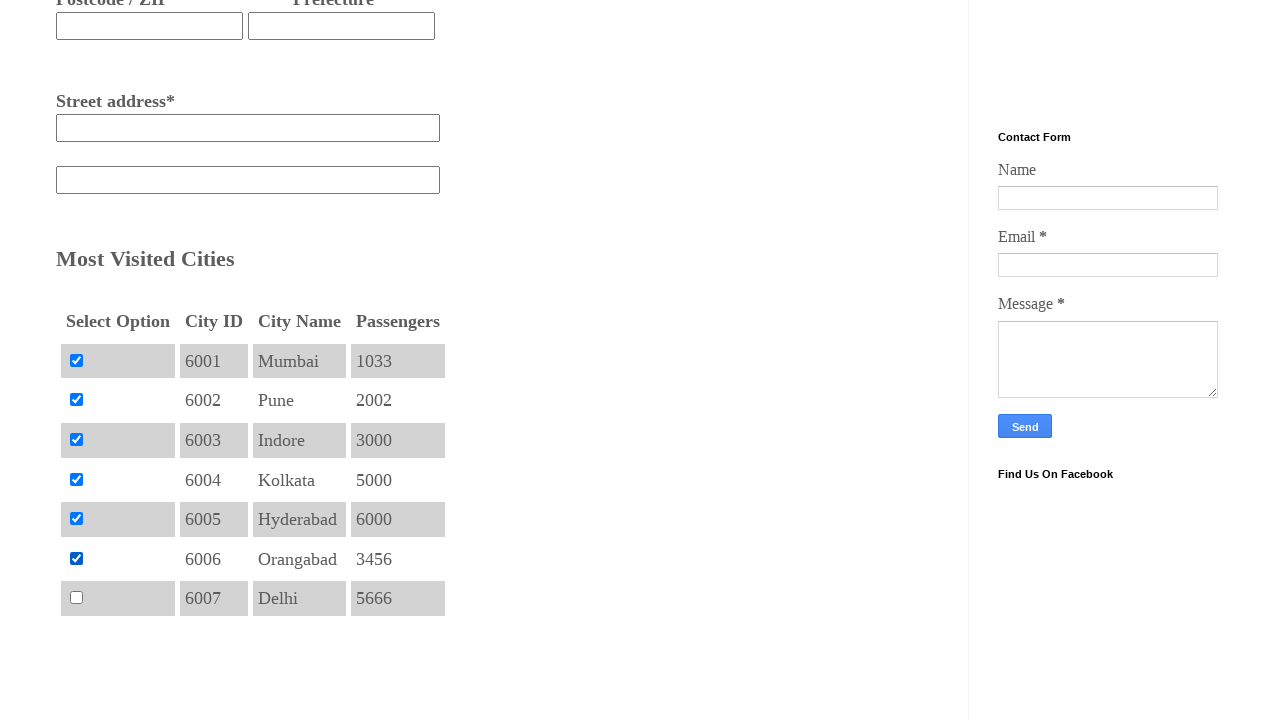

Clicked checkbox 7 of 7 at (76, 598) on input[type='checkbox'] >> nth=6
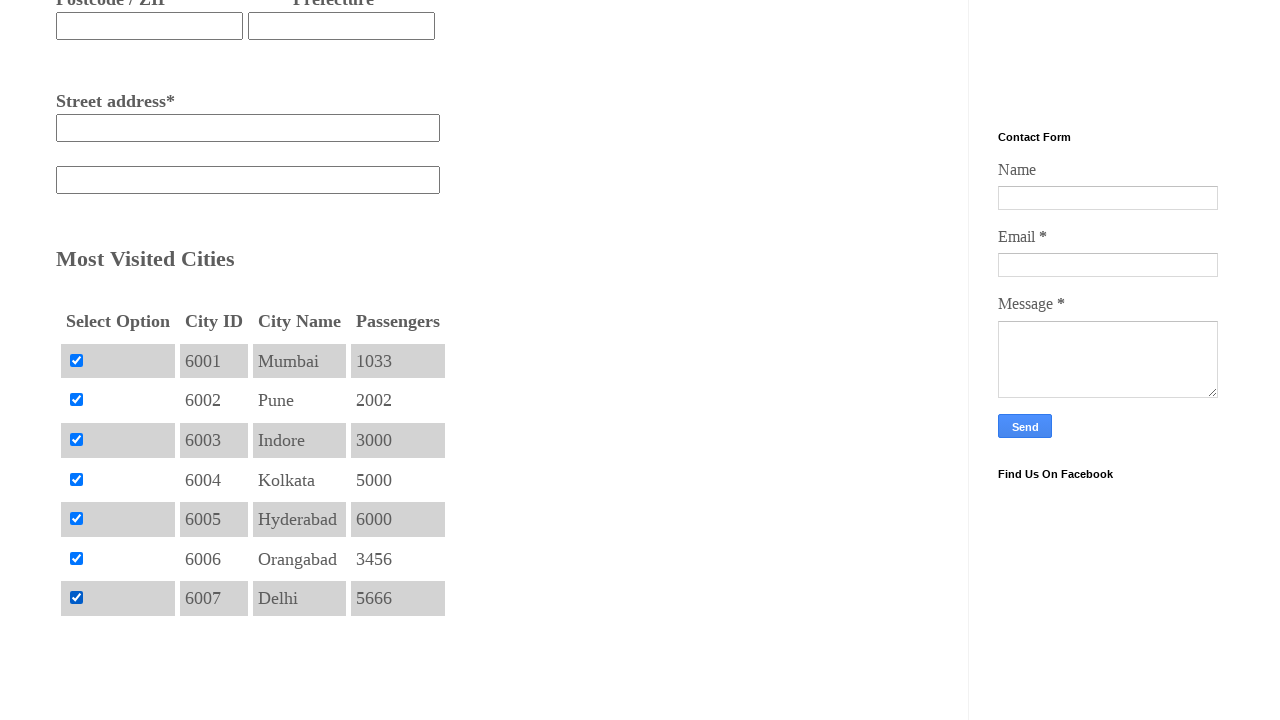

Waited 500ms after clicking checkbox 7
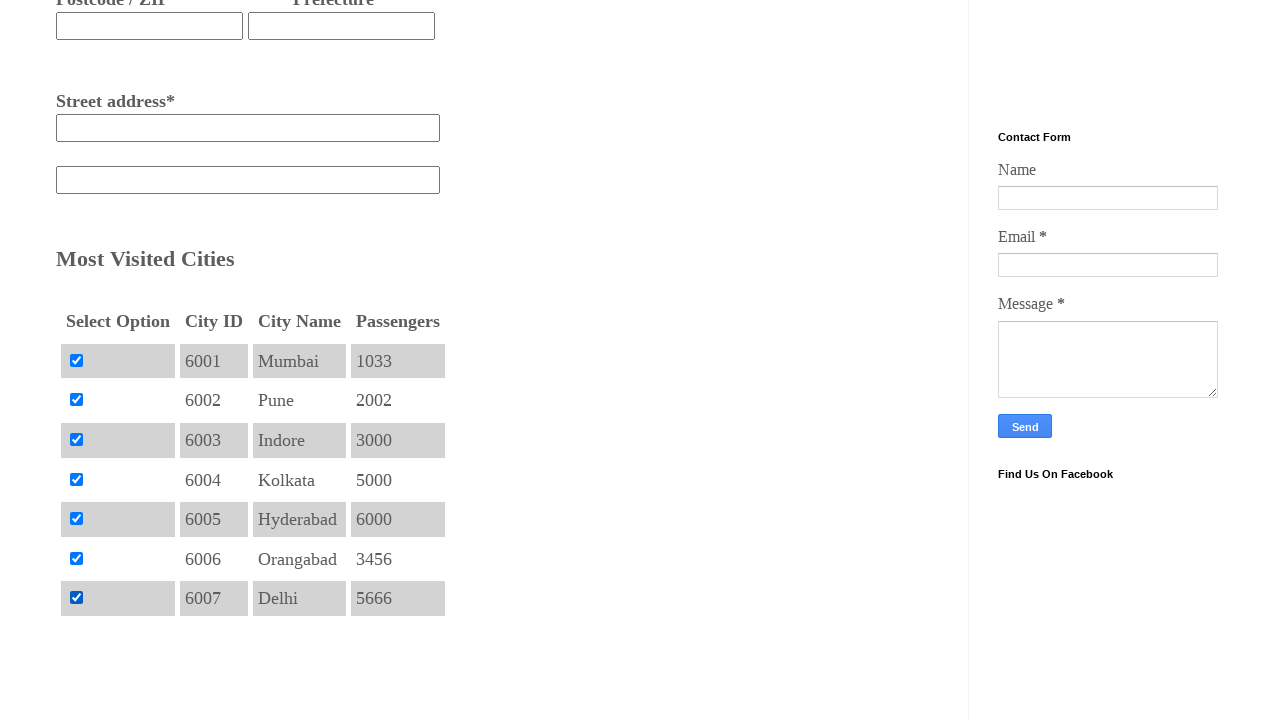

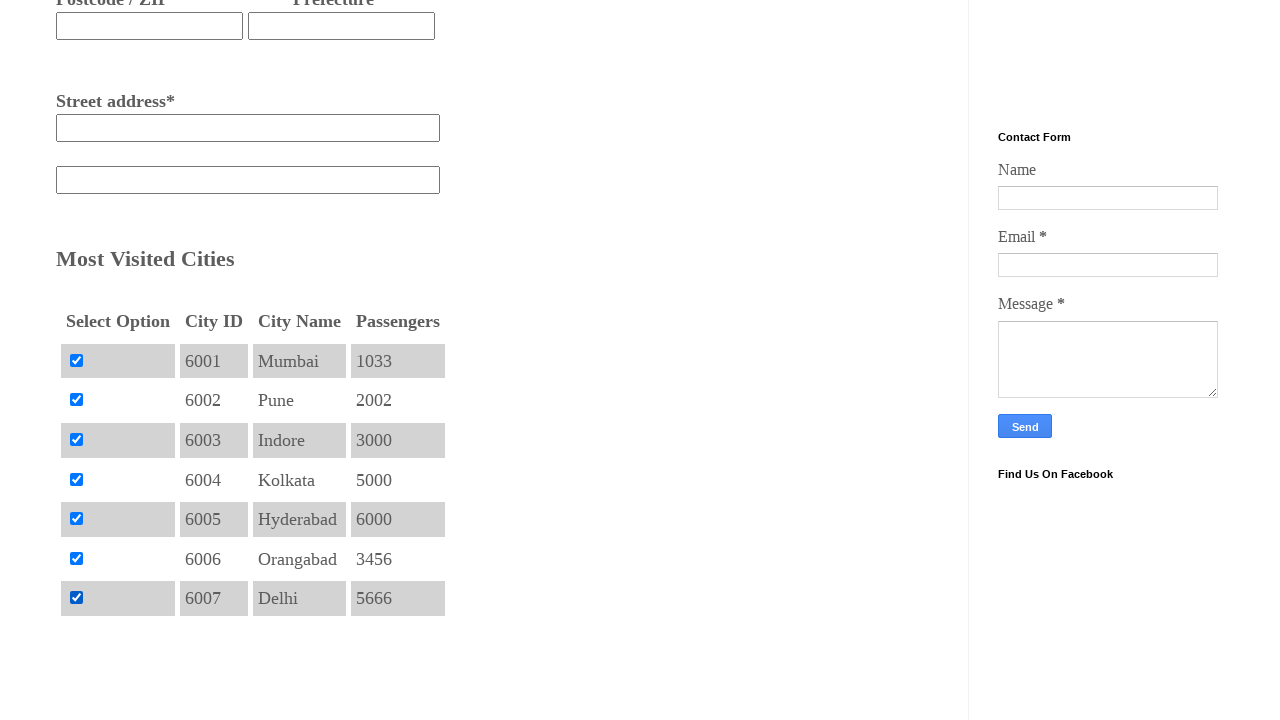